Tests dynamic content loading using a reusable wait method by clicking Start and verifying "Hello World!" appears

Starting URL: https://the-internet.herokuapp.com/dynamic_loading/1

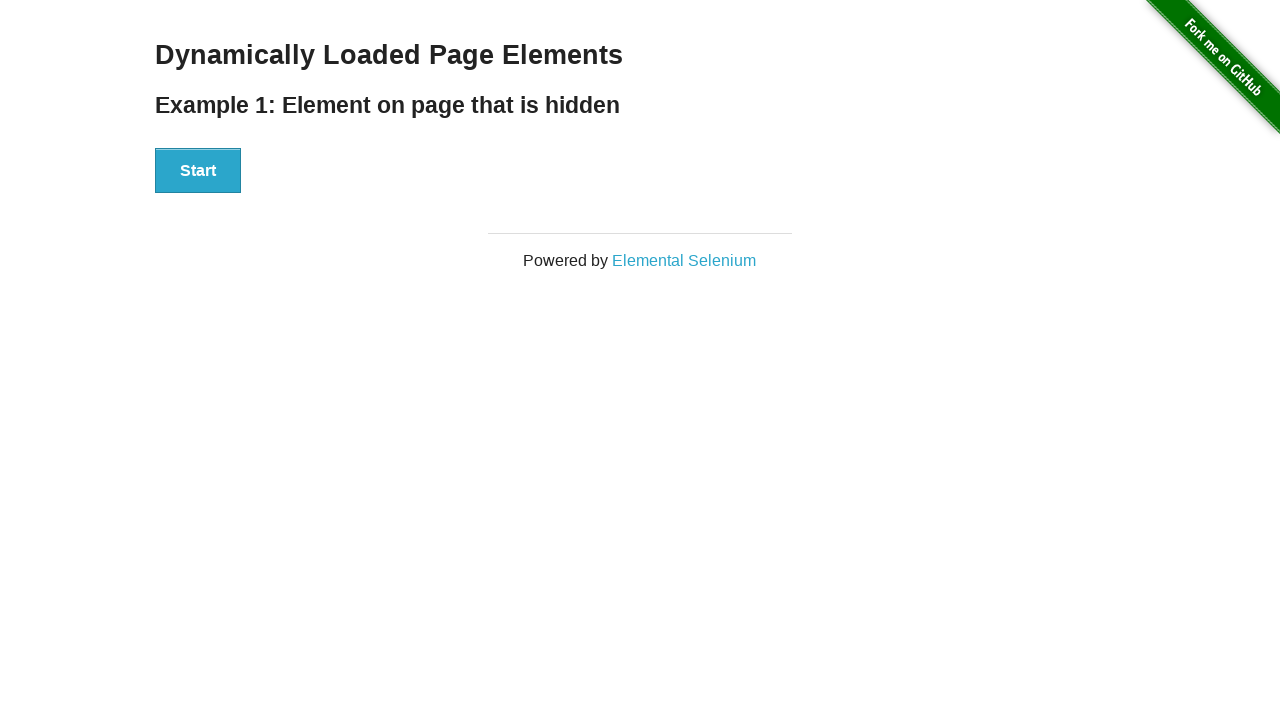

Clicked Start button to trigger dynamic content loading at (198, 171) on xpath=//button[.='Start']
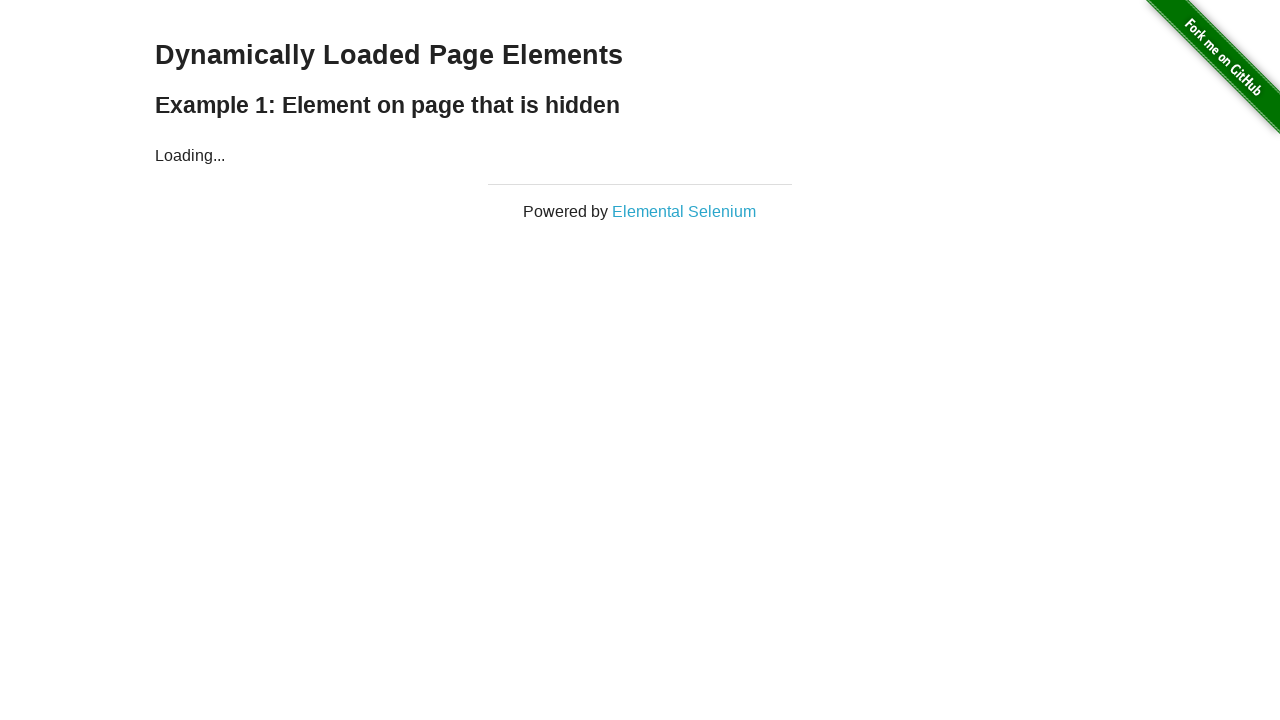

Waited for 'Hello World!' text to appear with 10 second timeout
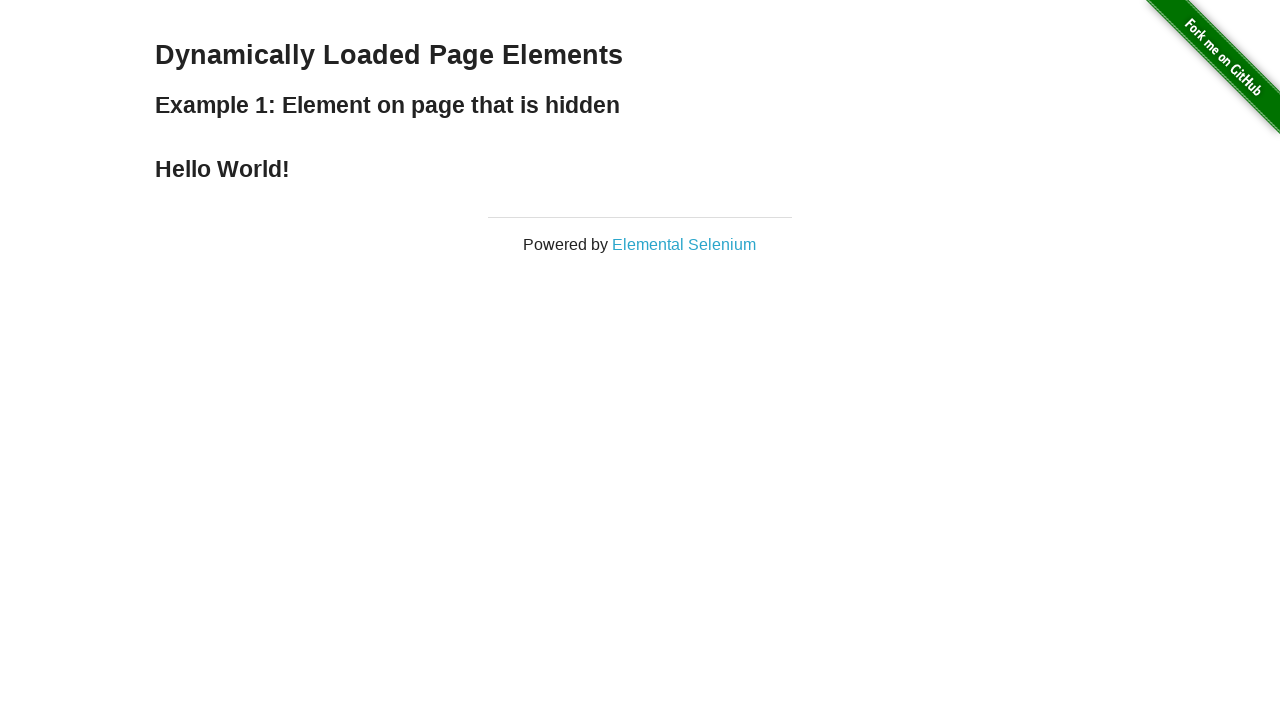

Retrieved 'Hello World!' text content from page
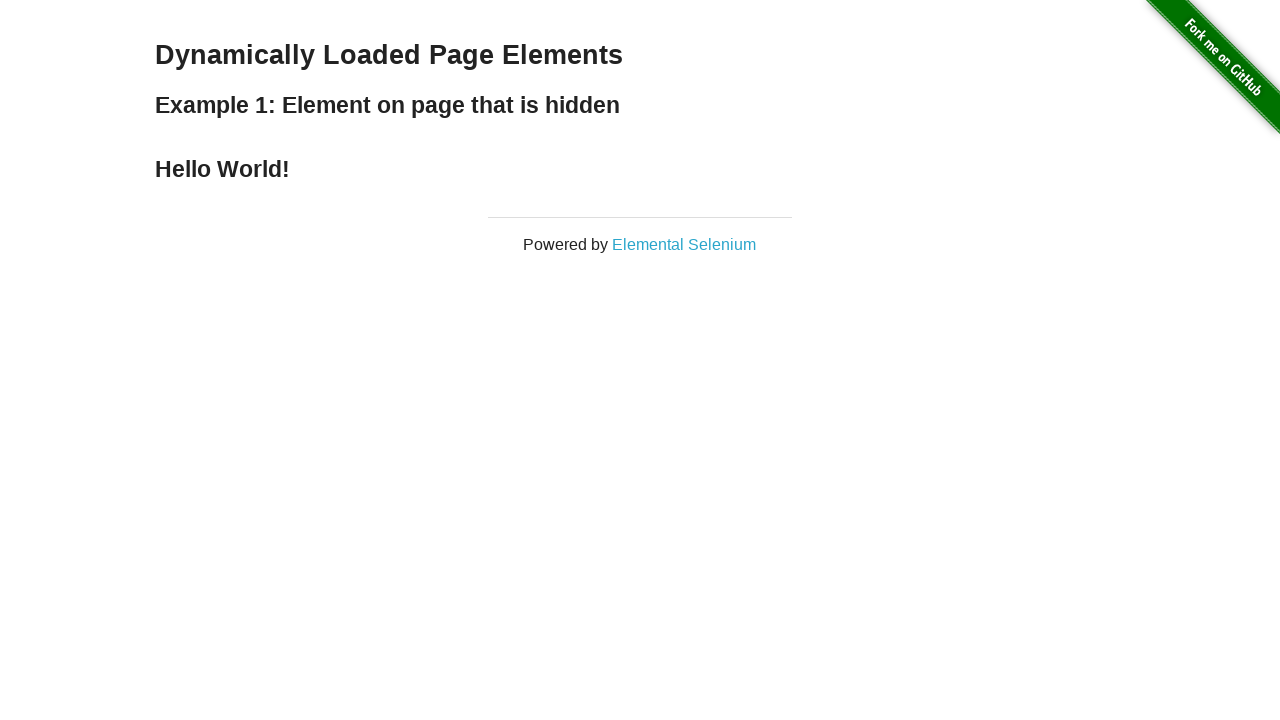

Verified that text content equals 'Hello World!'
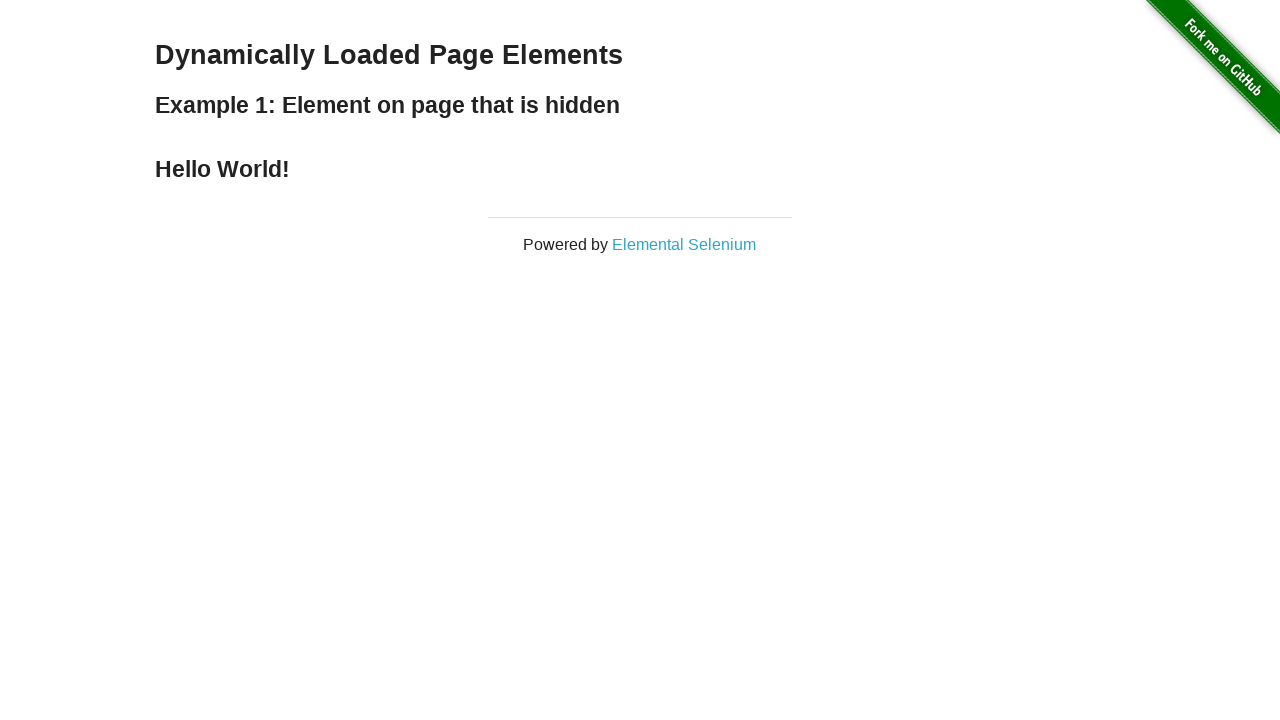

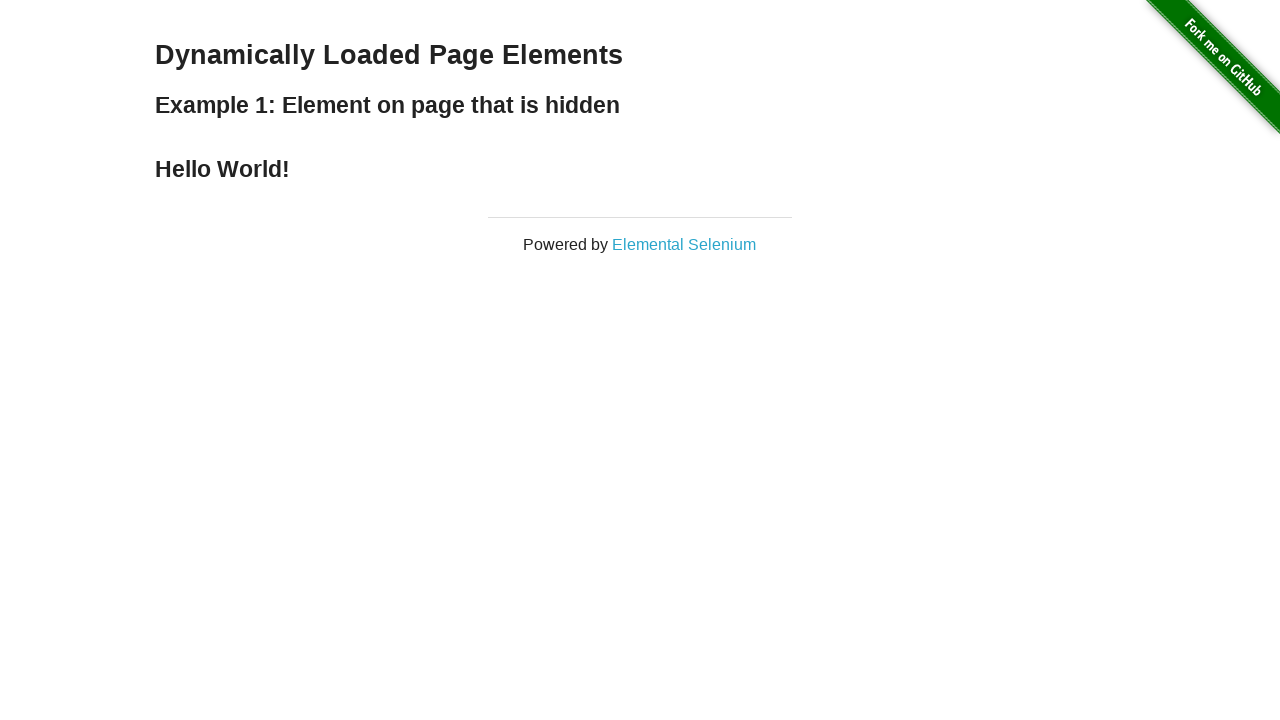